Tests hover functionality by navigating to the Hovers page and hovering over an element to reveal hidden content

Starting URL: https://the-internet.herokuapp.com/

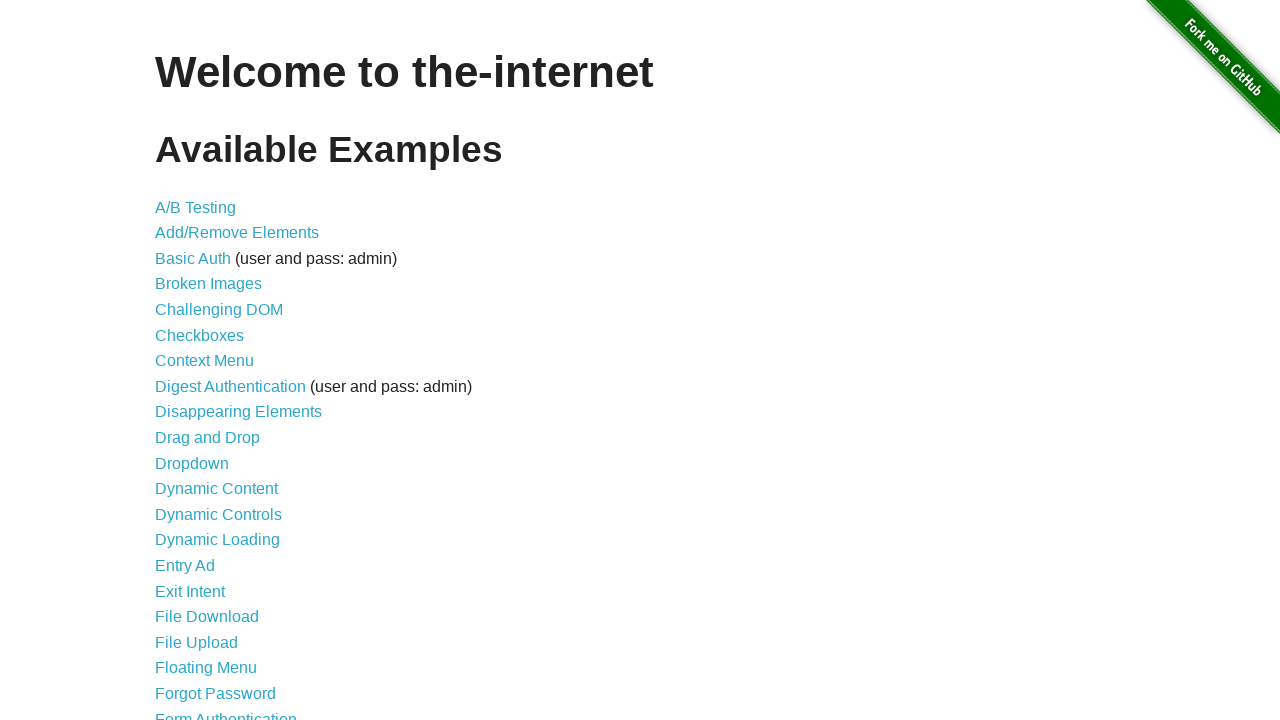

Clicked on Hovers link at (180, 360) on a:text('Hovers')
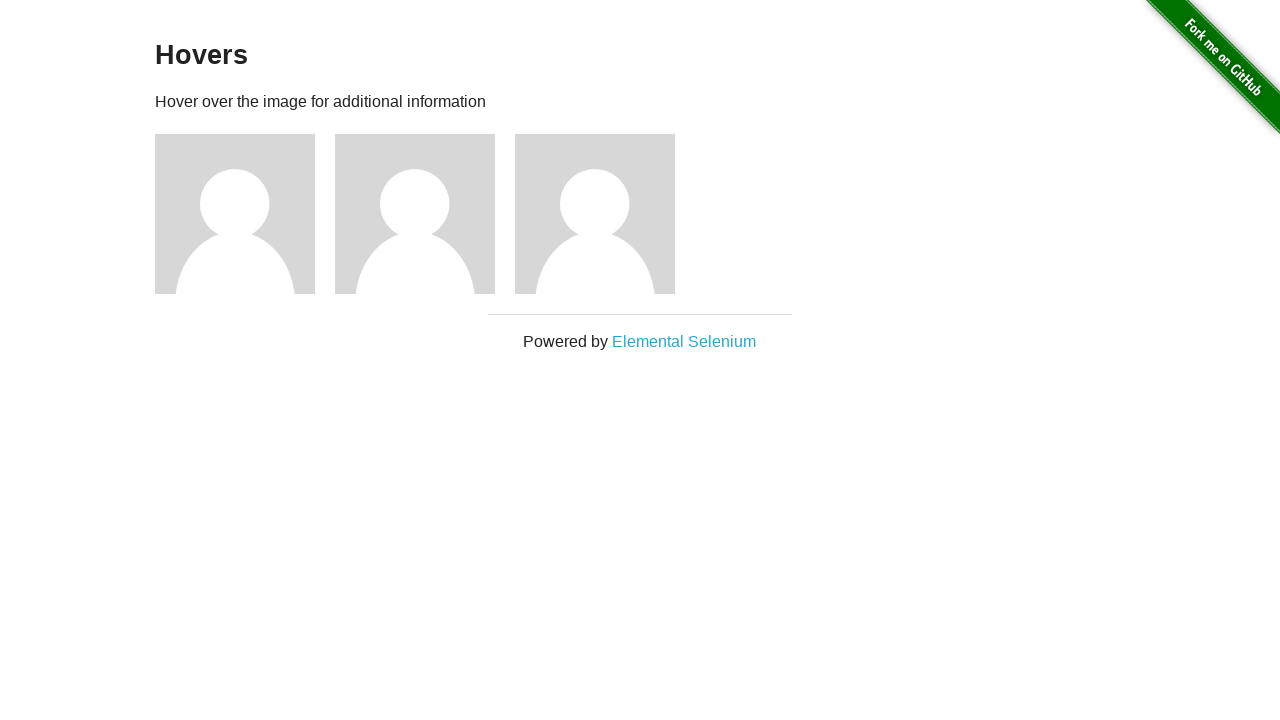

Figure elements loaded on Hovers page
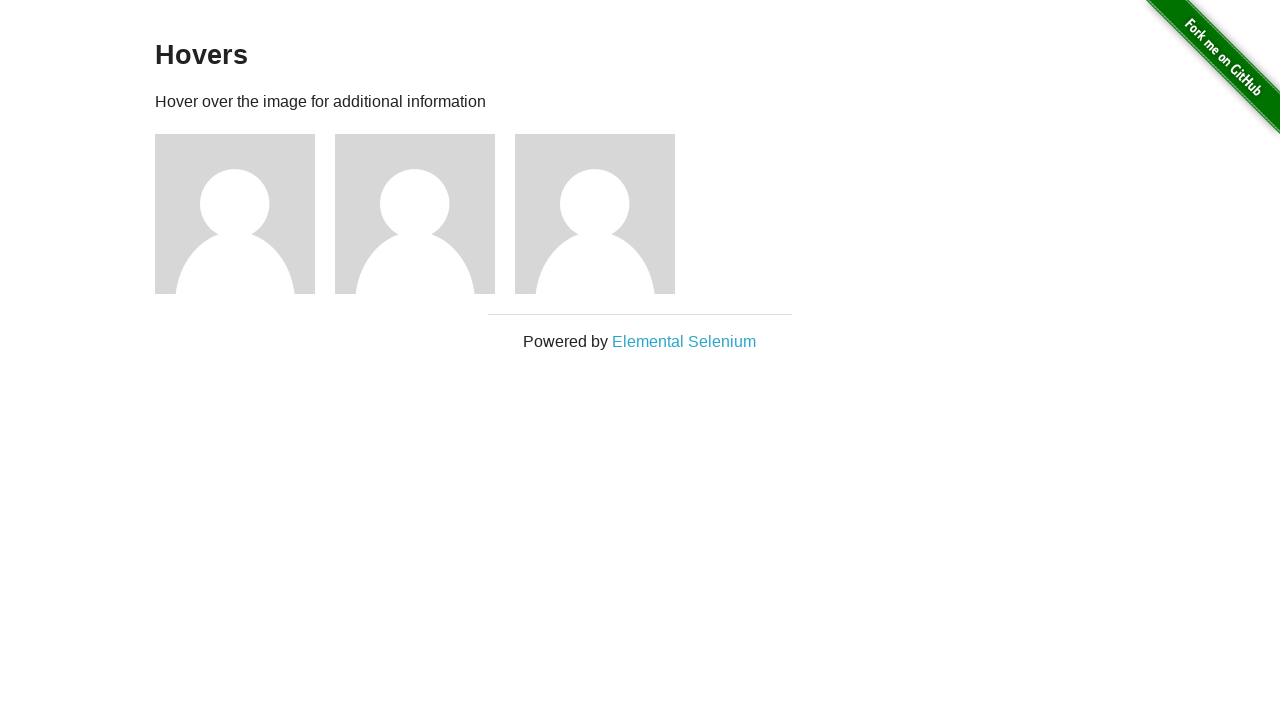

Hovered over the first figure element at (245, 214) on div.figure >> nth=0
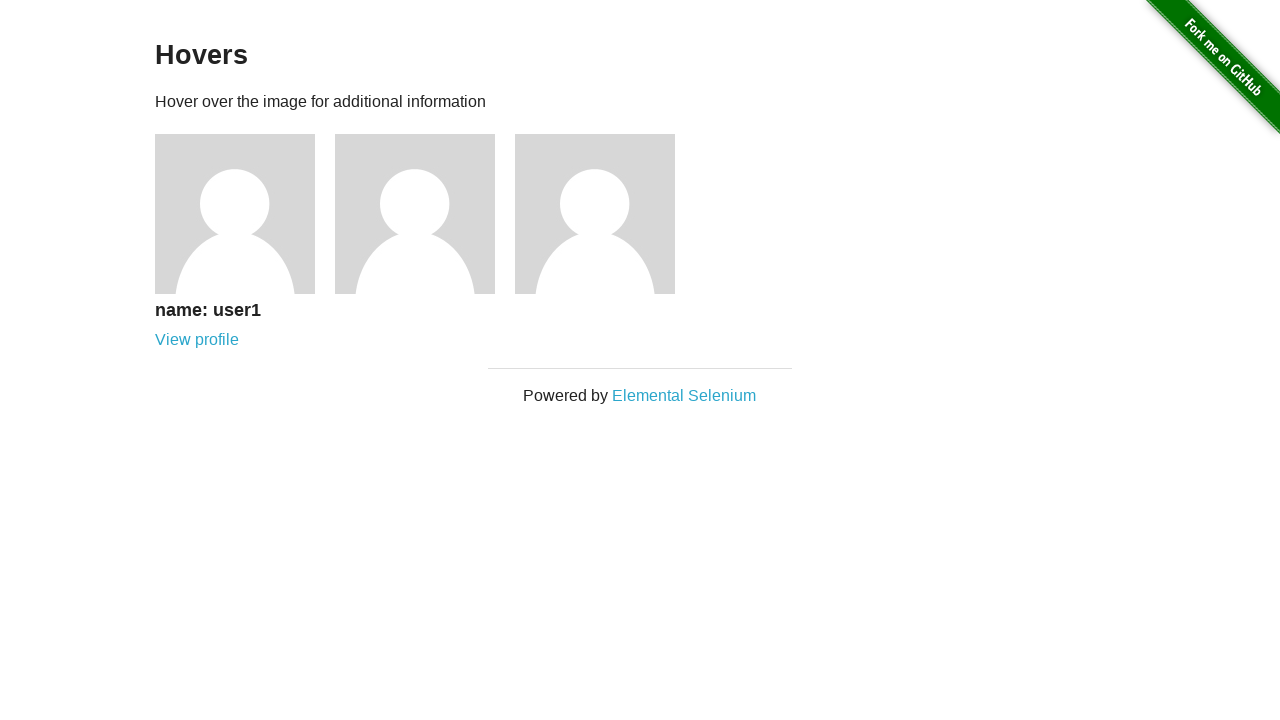

Caption with user info appeared after hover
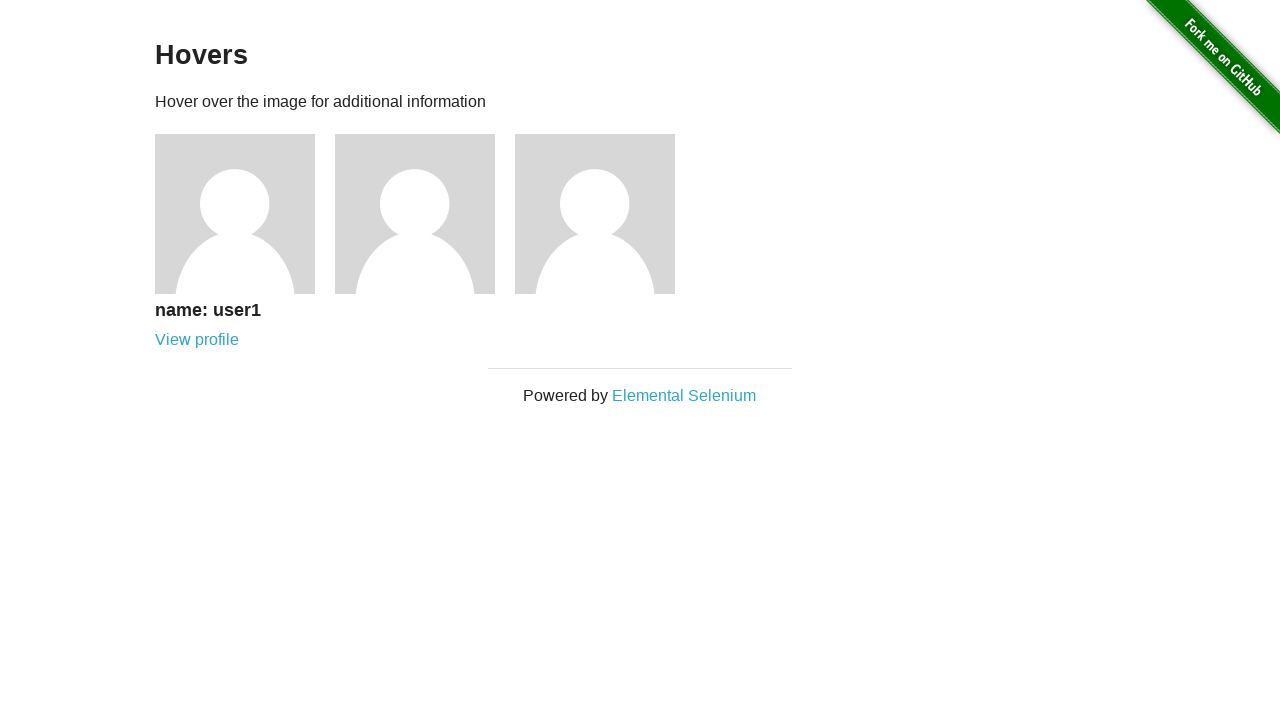

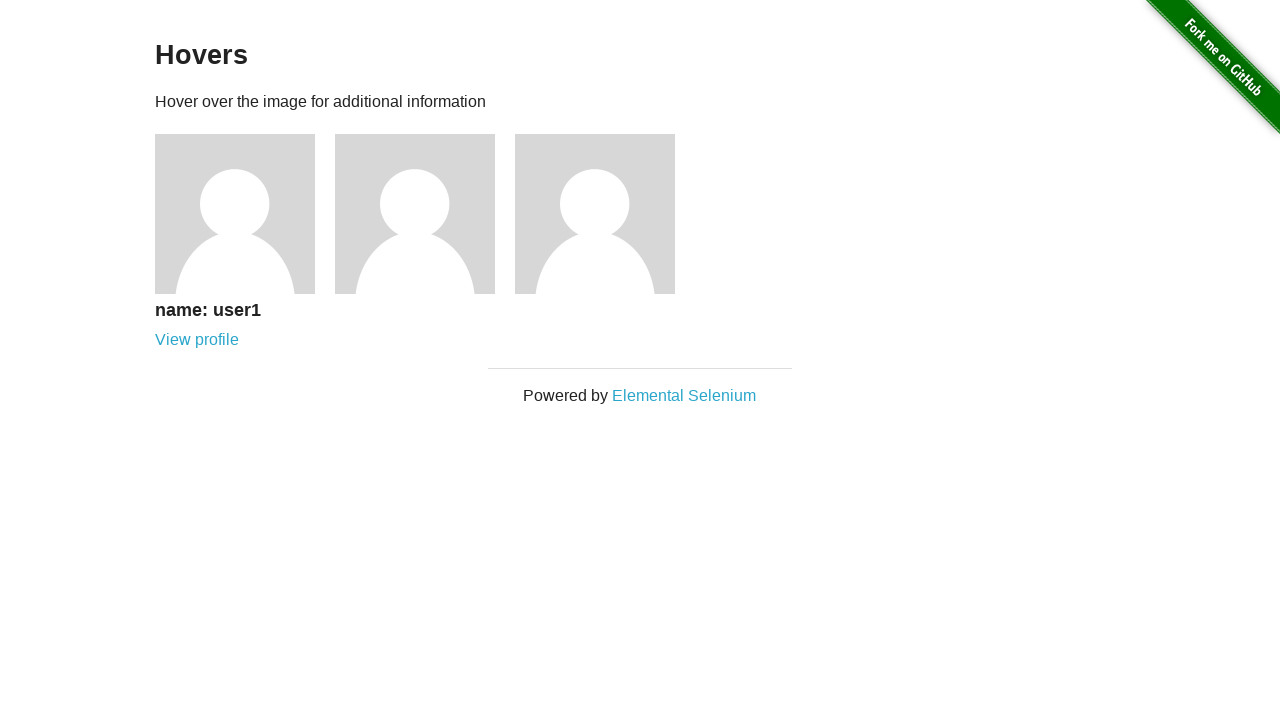